Tests JavaScript prompt box functionality by clicking a button to trigger a prompt alert, entering text into the prompt, accepting it, and verifying the entered text is displayed on the page.

Starting URL: http://demo.automationtesting.in/Alerts.html

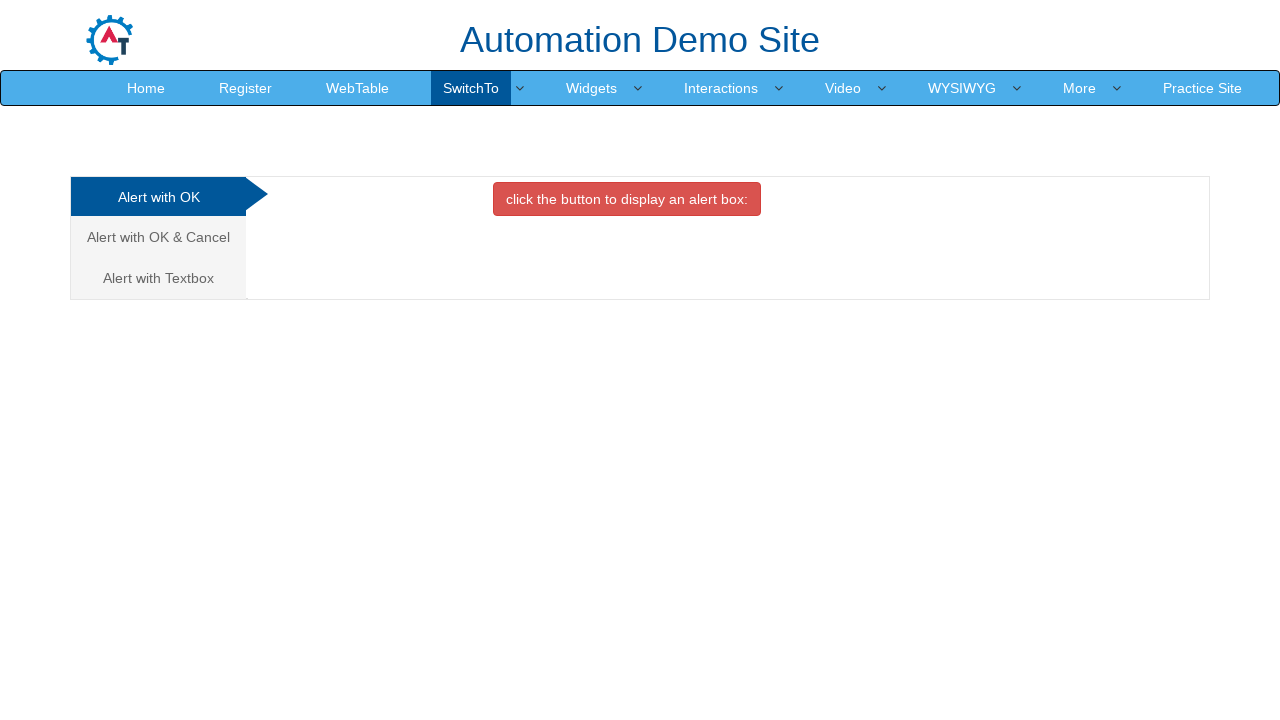

Clicked on 'Alert with Textbox' tab at (158, 278) on xpath=//a[.='Alert with Textbox ']
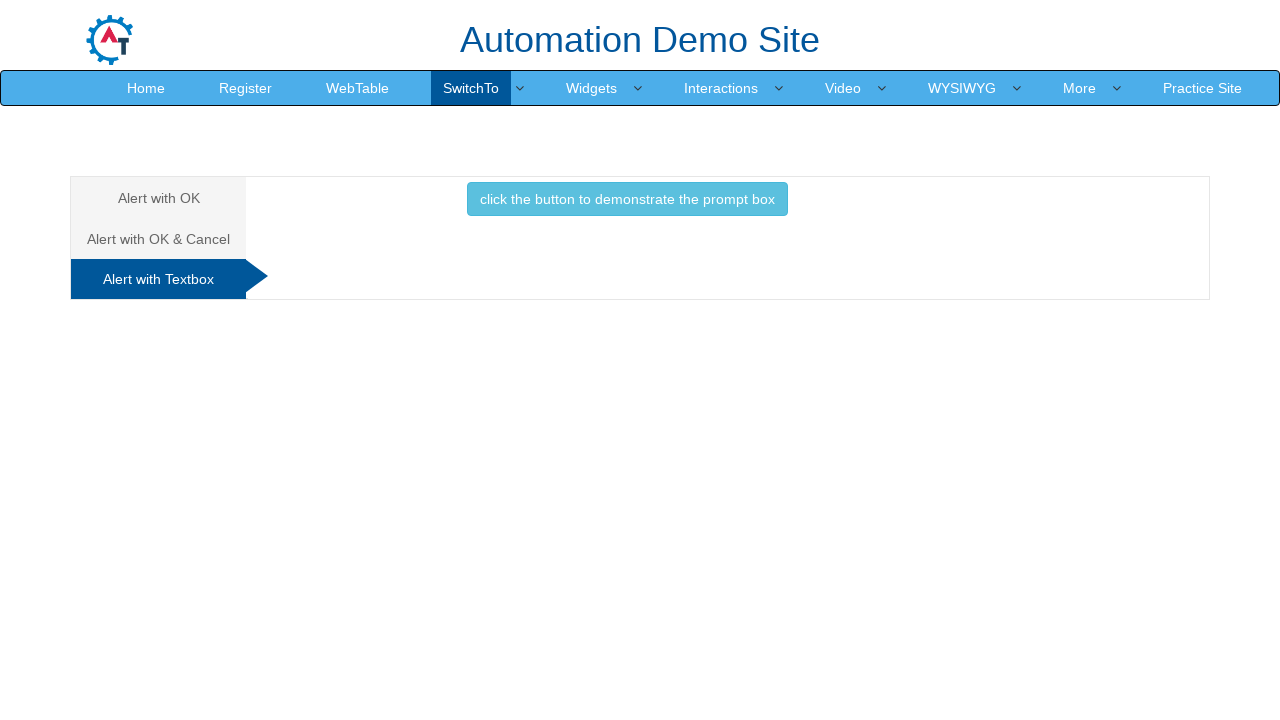

Set up dialog handler to accept prompts with text 'TestInput123'
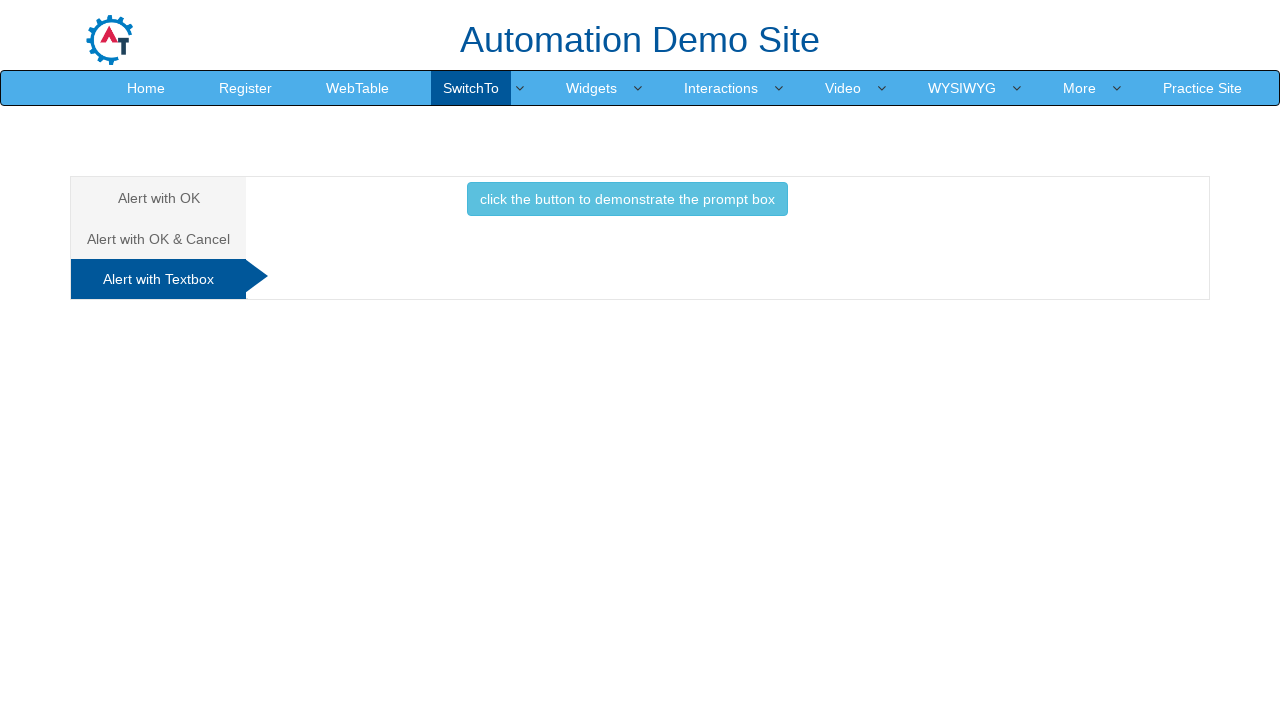

Clicked button to trigger the prompt box at (627, 199) on xpath=//button[.='click the button to demonstrate the prompt box ']
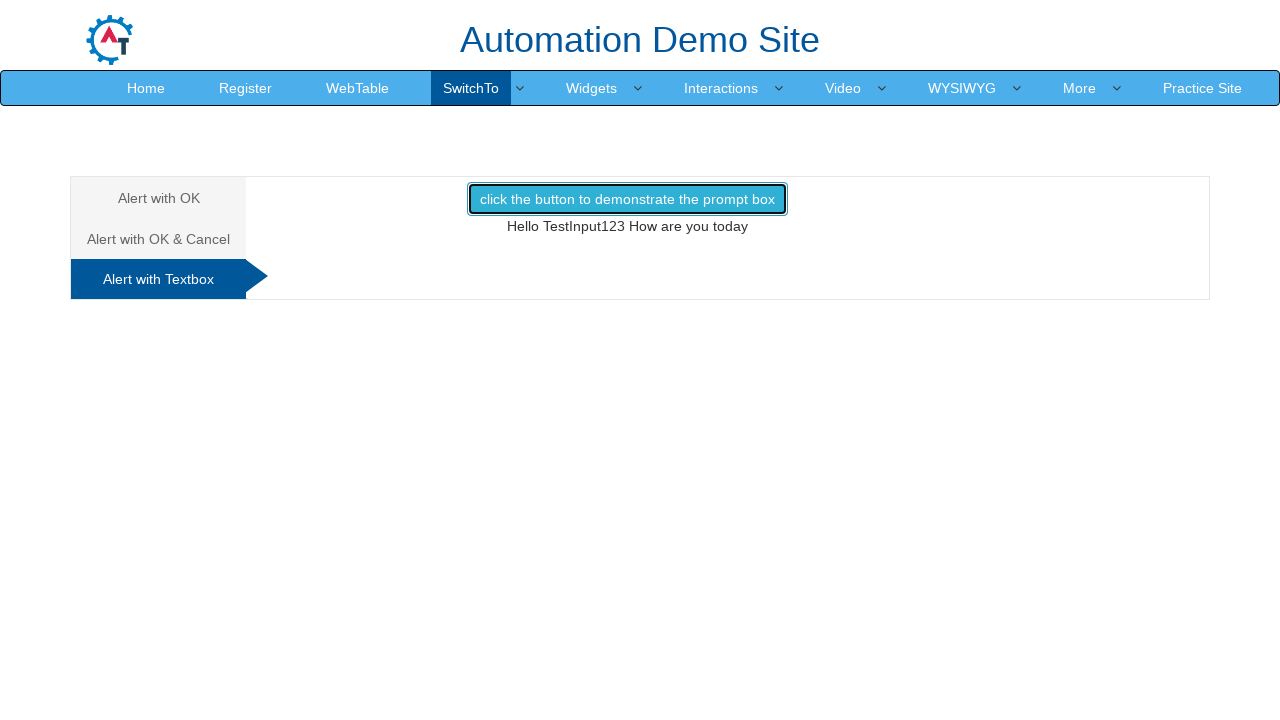

Waited for result text containing 'Hello' to appear on the page
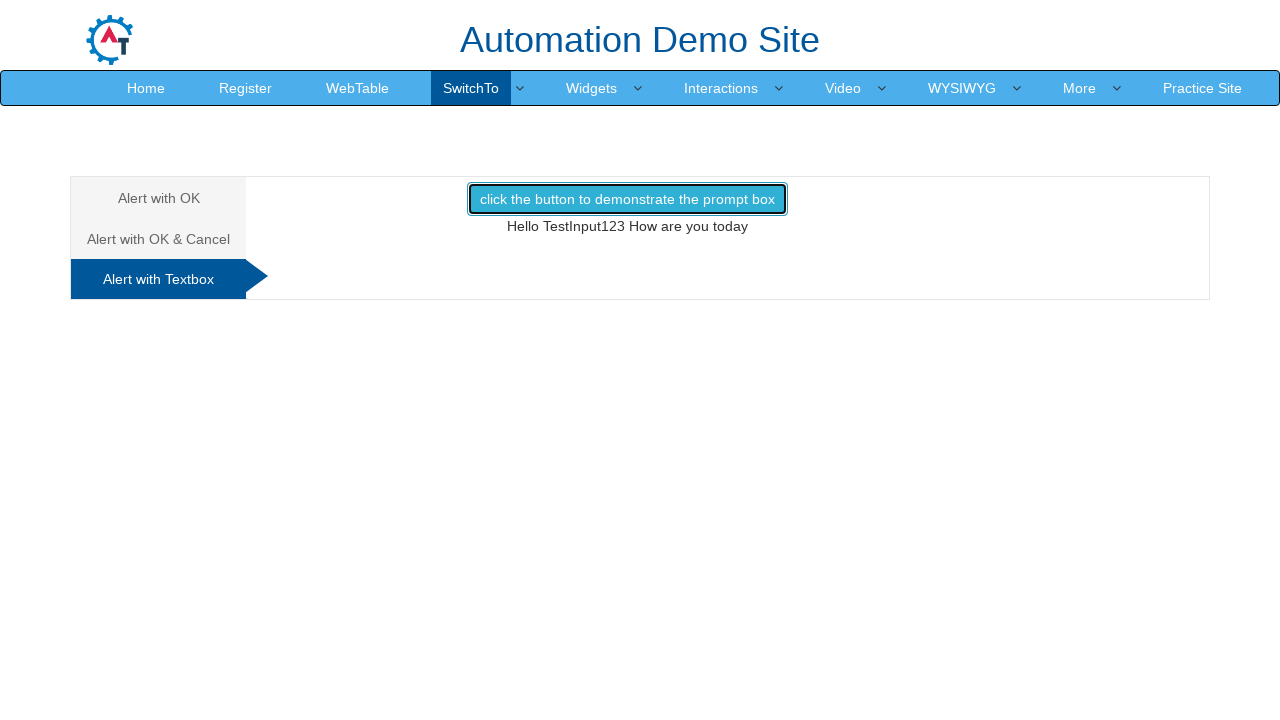

Verified that the prompt input text is displayed on the page
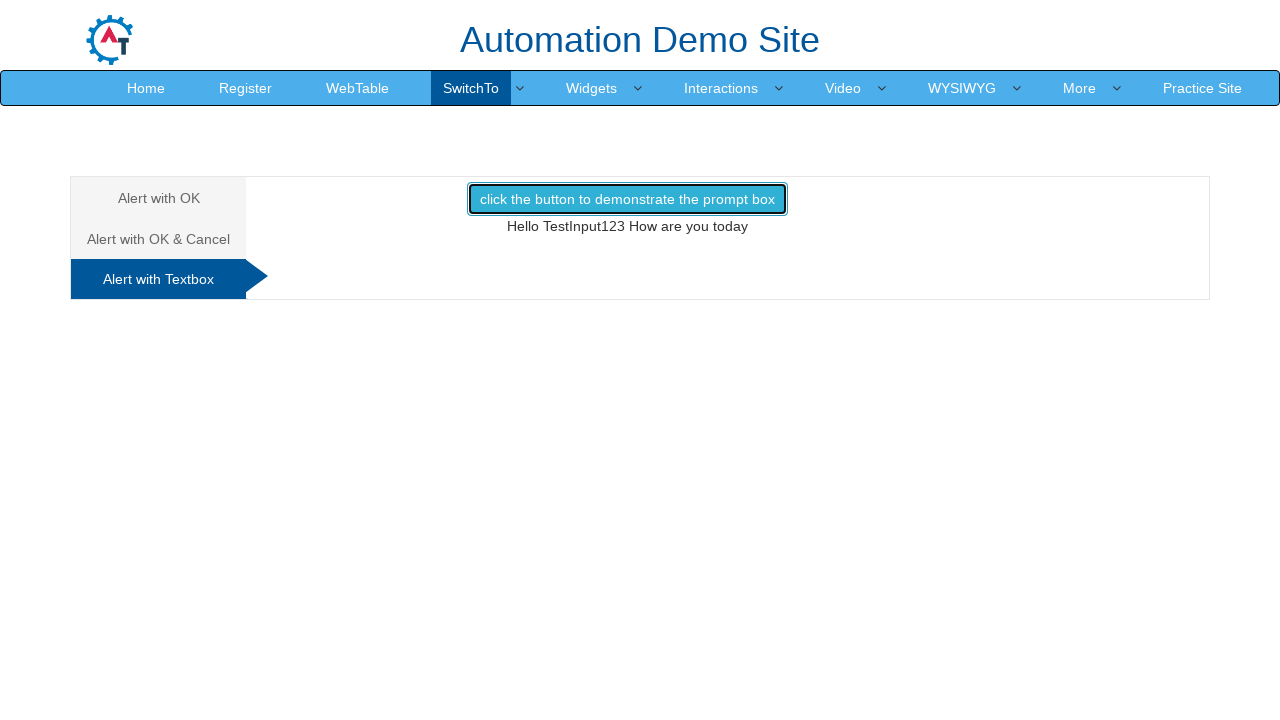

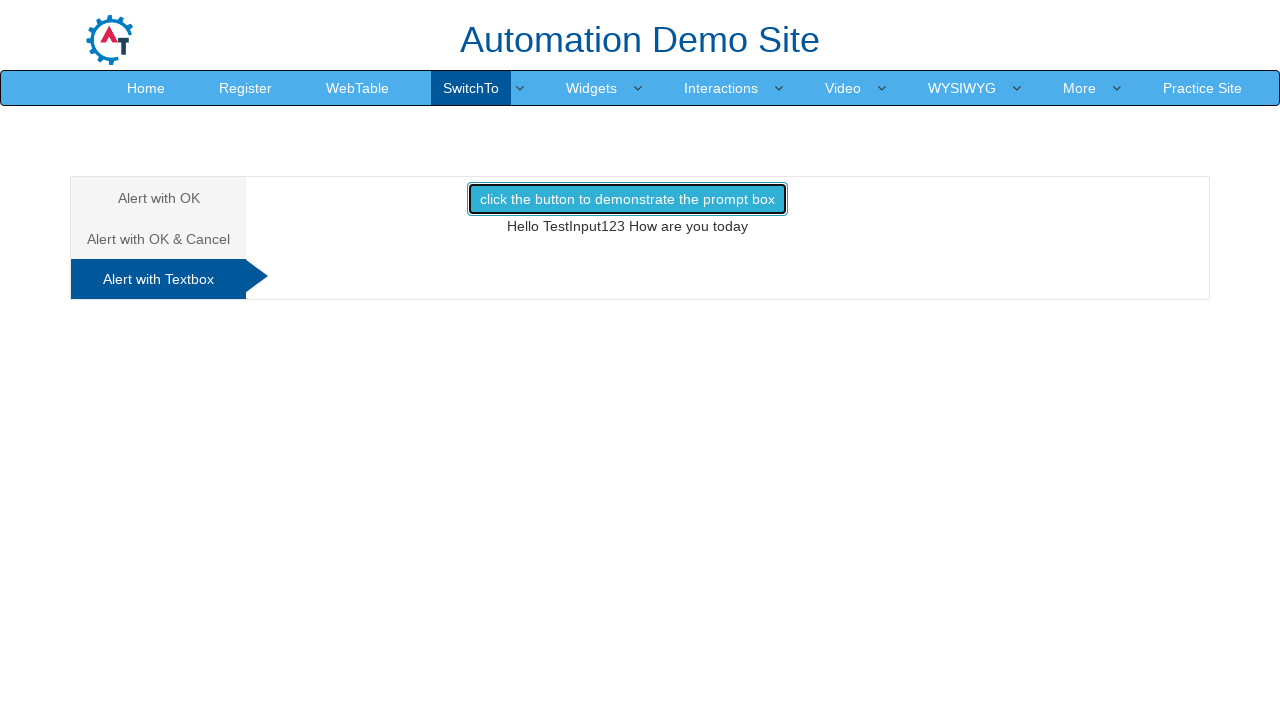